Tests text input functionality by navigating to Text Input page, entering text, and clicking update button

Starting URL: http://uitestingplayground.com/

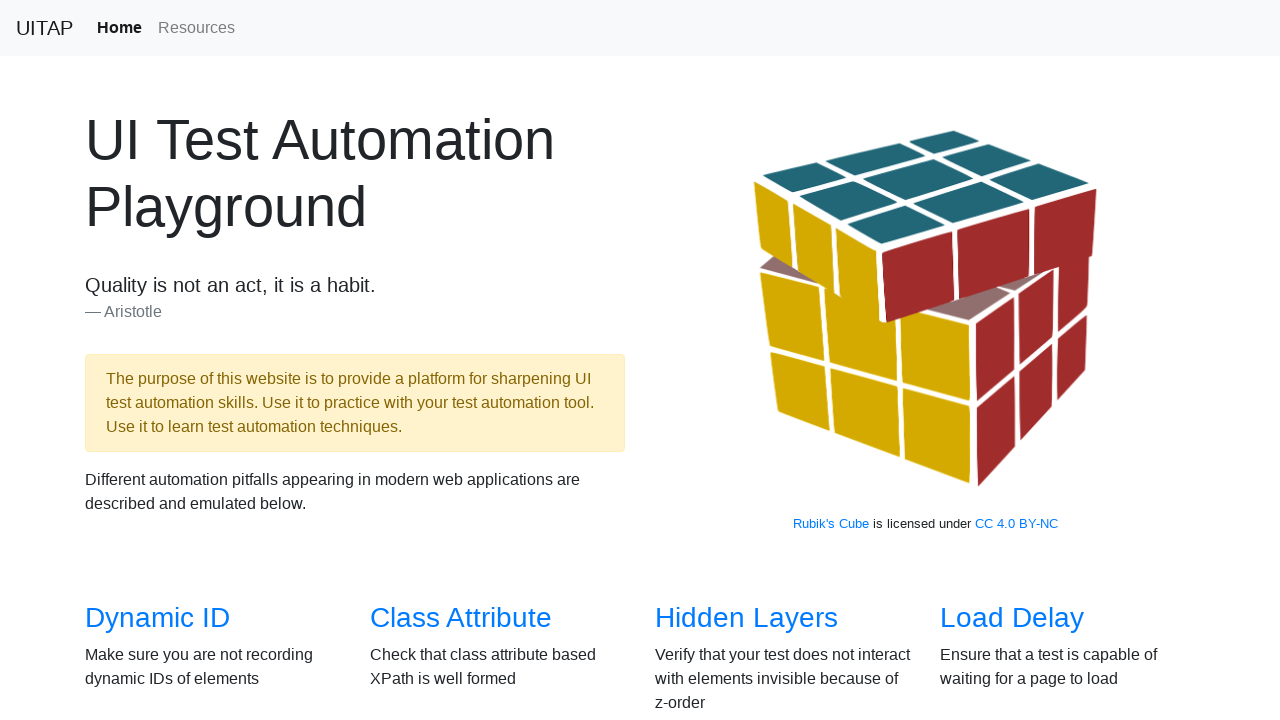

Clicked on Text Input link at (1002, 360) on xpath=//a[text()='Text Input']
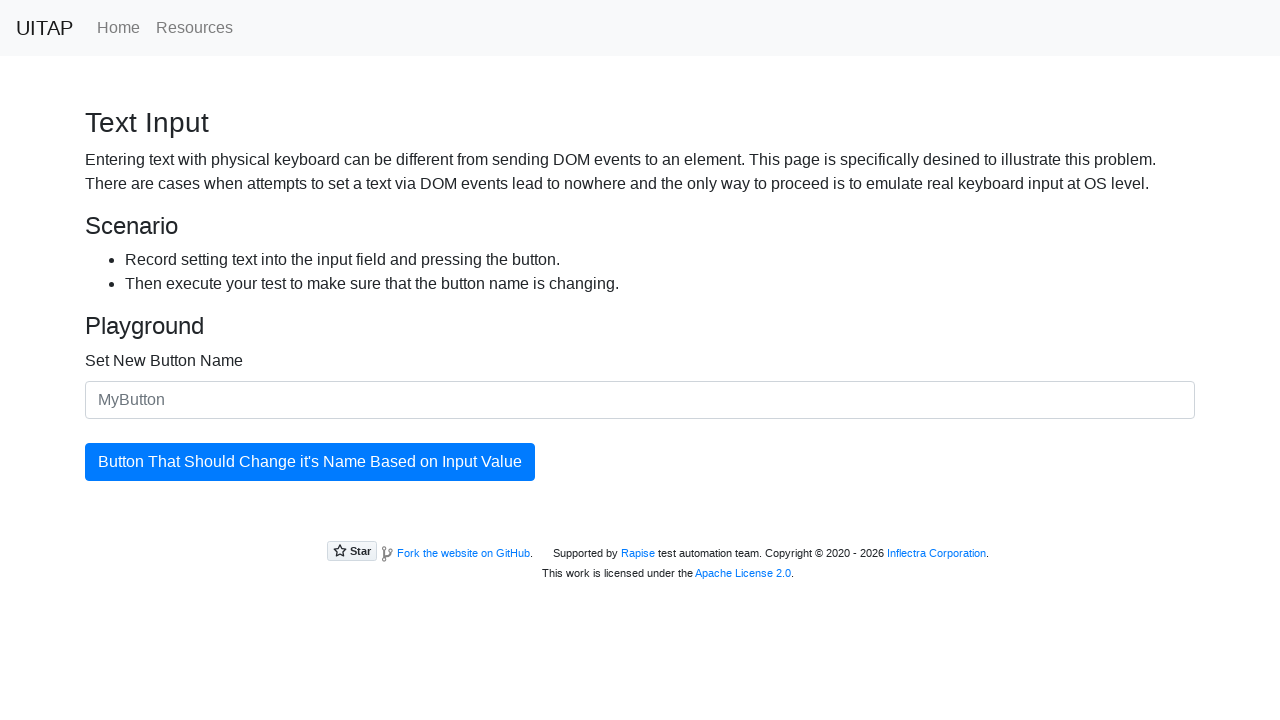

Entered 'Test setText' in the input field on #newButtonName
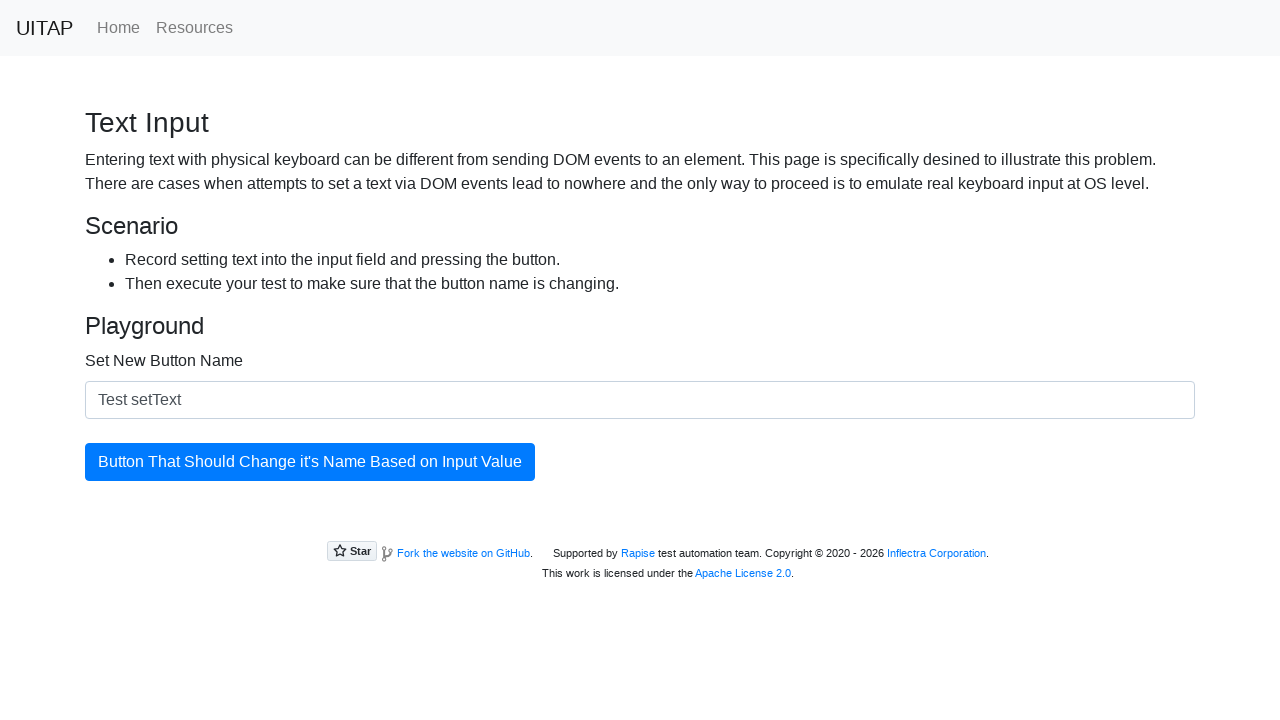

Clicked the update button at (310, 462) on #updatingButton
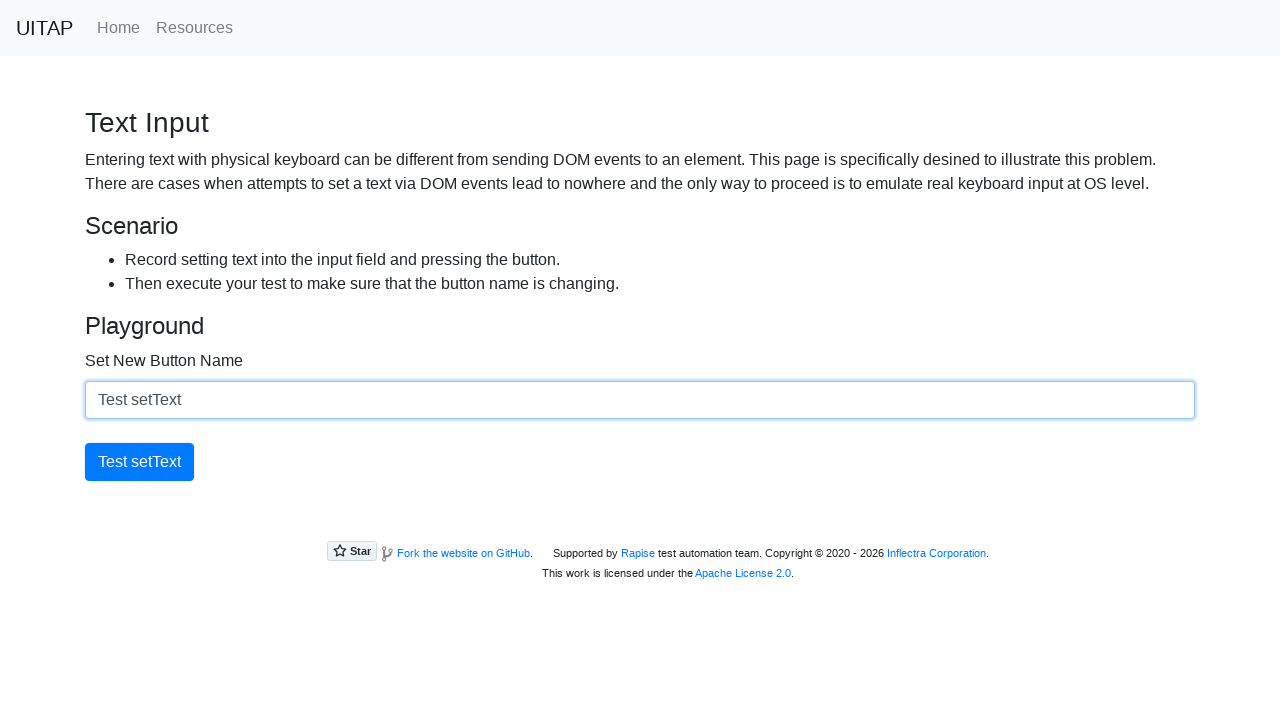

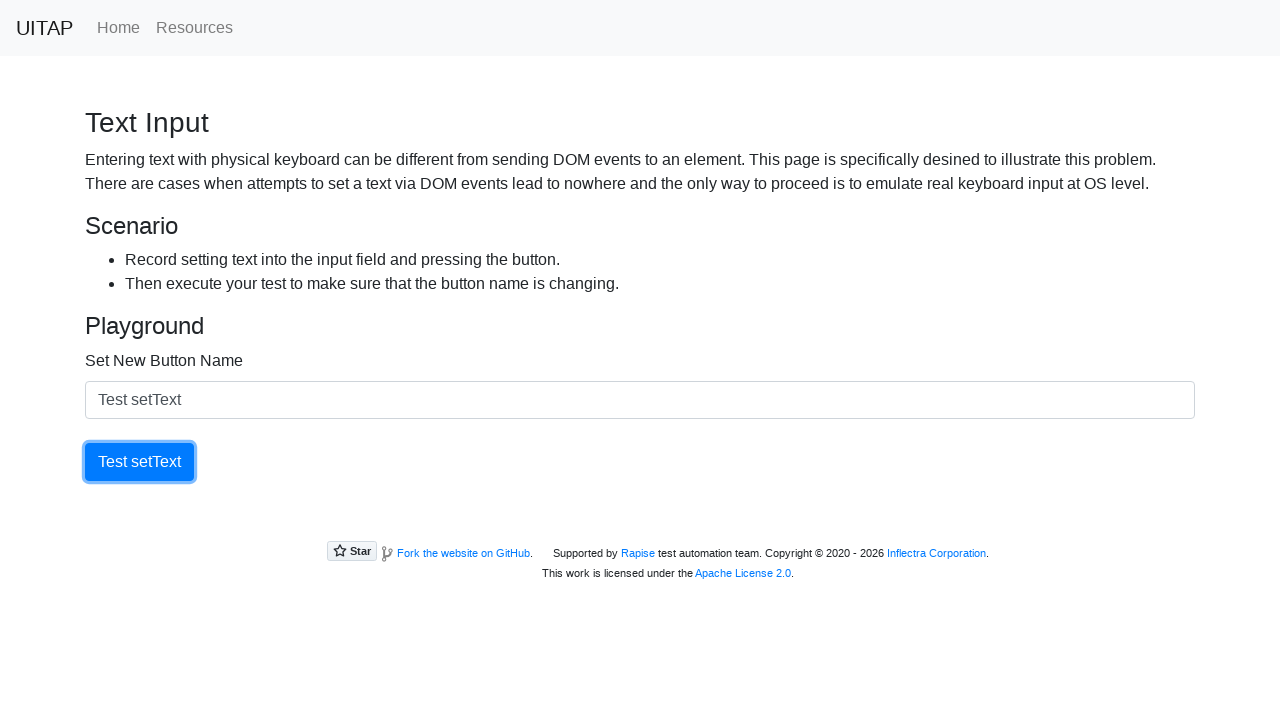